Tests file upload functionality by selecting a file through the file input element

Starting URL: https://blueimp.github.io/jQuery-File-Upload/

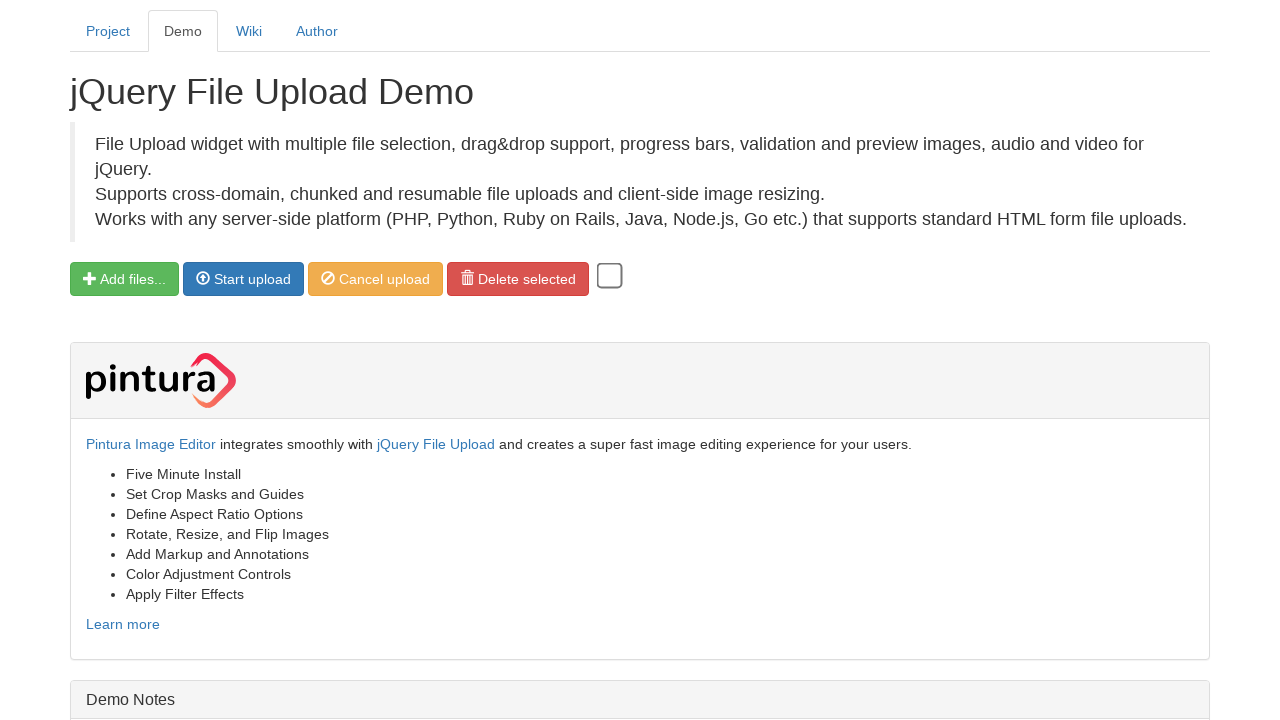

Created temporary test file for upload
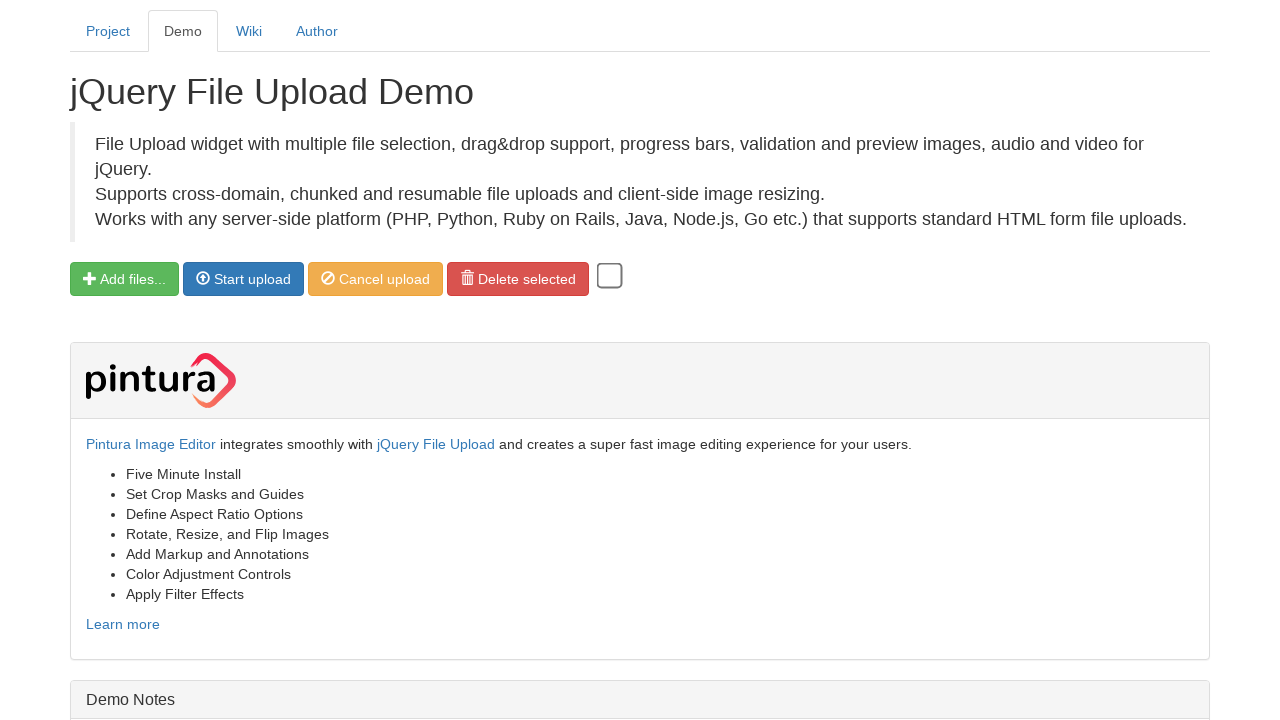

Selected test file through file input element
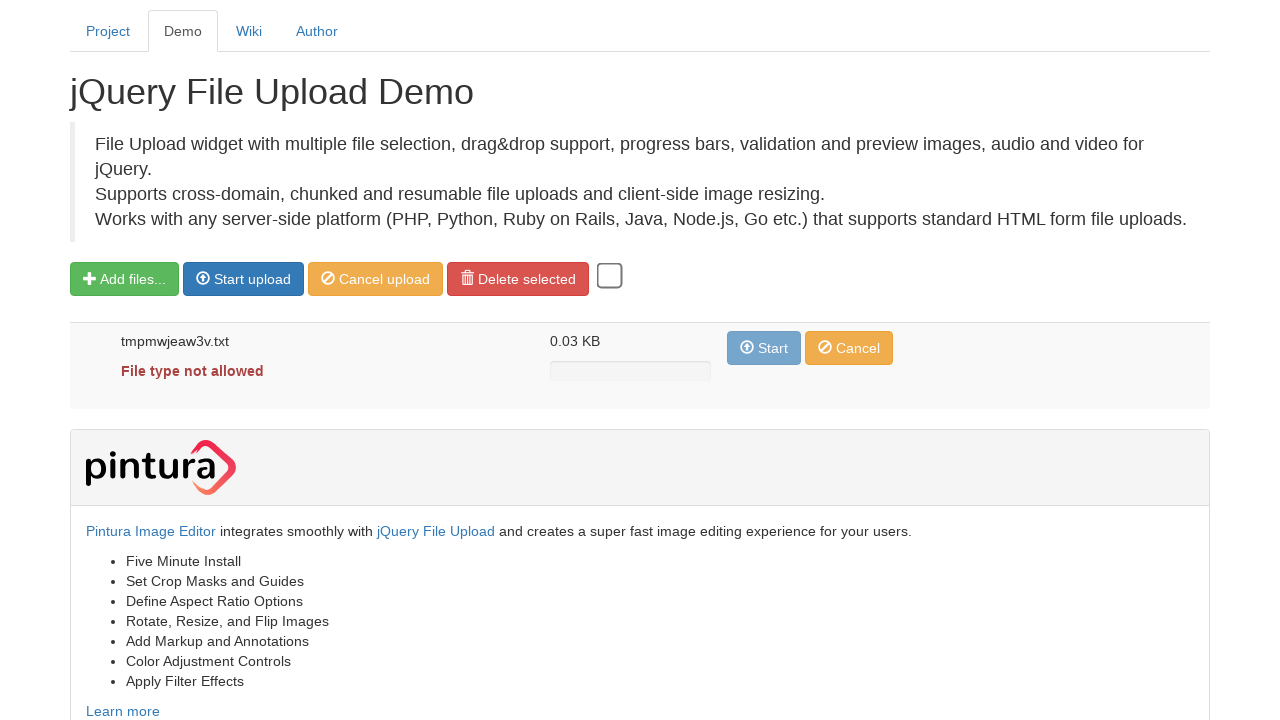

Waited for file upload to process
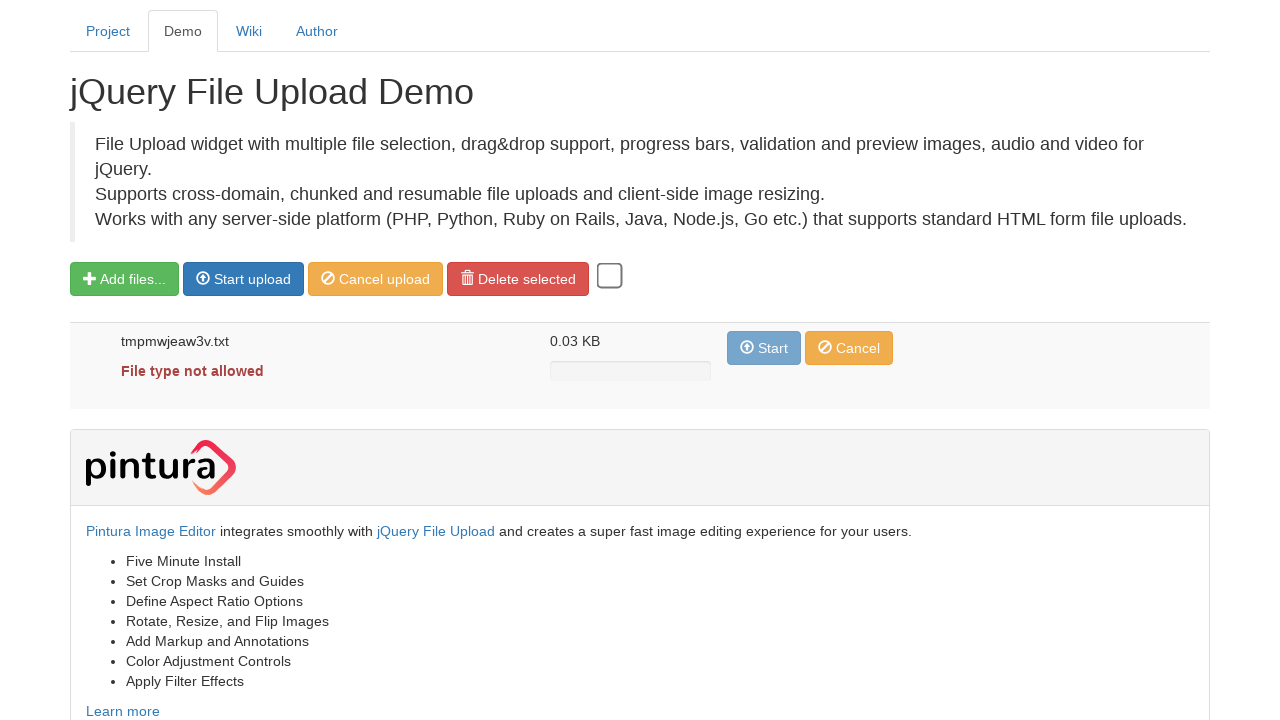

Cleaned up temporary test file
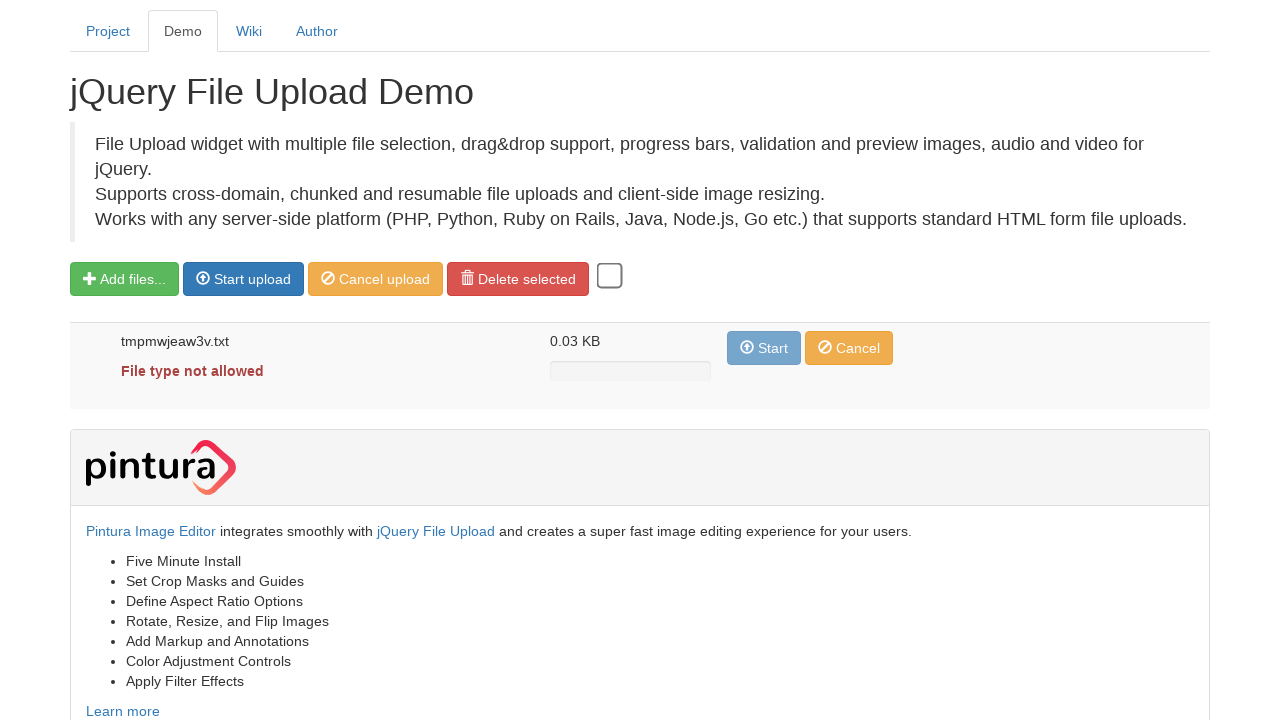

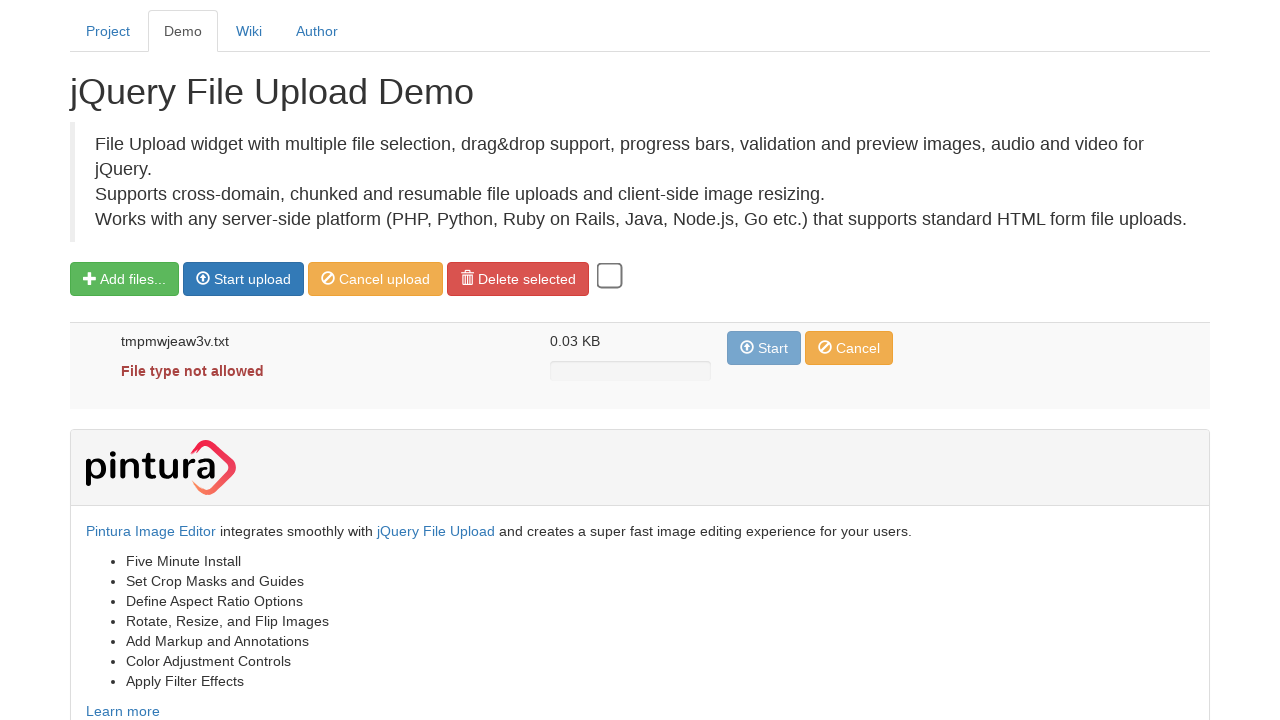